Tests drag and drop functionality on jQueryUI demo page by dragging a source element to a target drop zone

Starting URL: https://jqueryui.com/droppable/

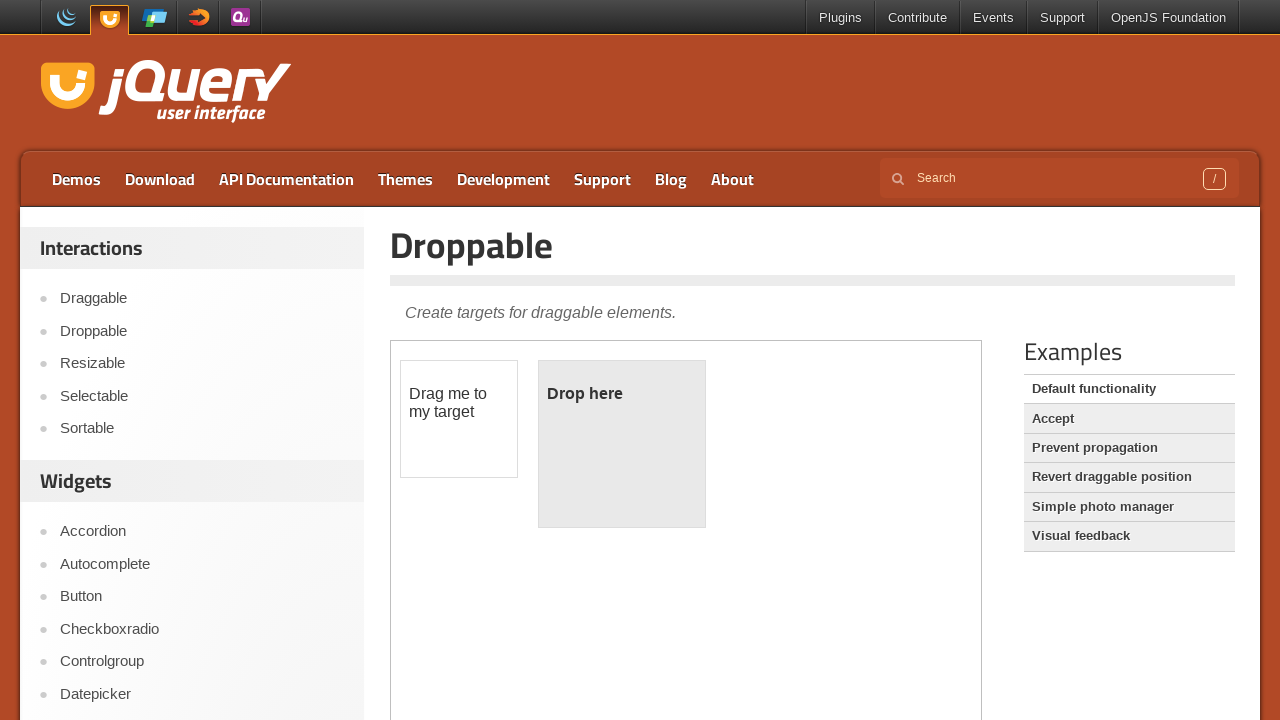

Navigated to jQueryUI droppable demo page
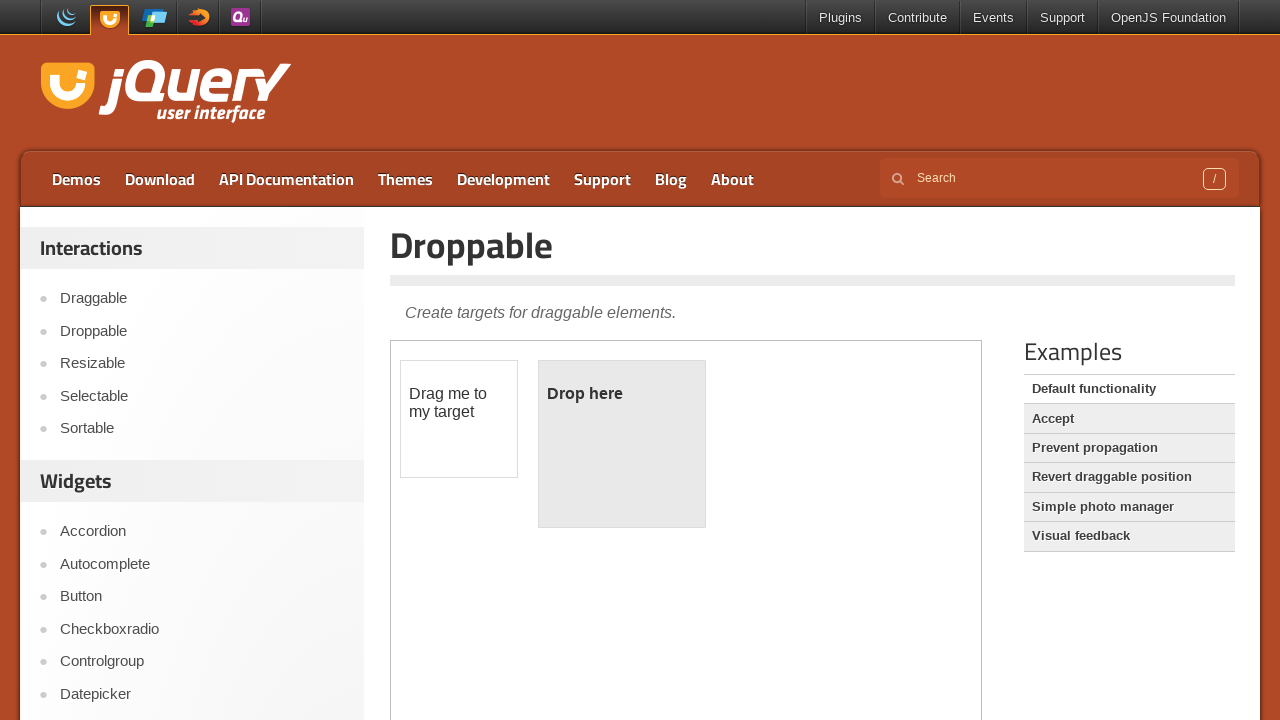

Located the demo iframe containing draggable elements
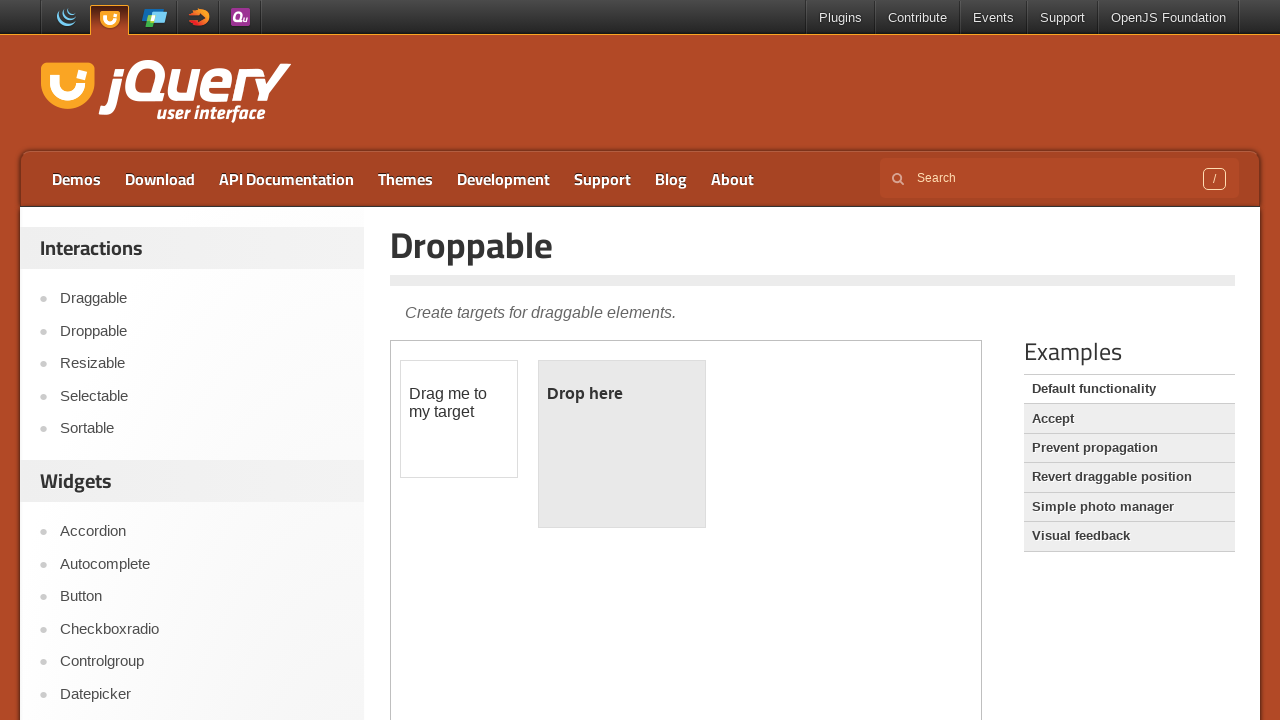

Located the source draggable element
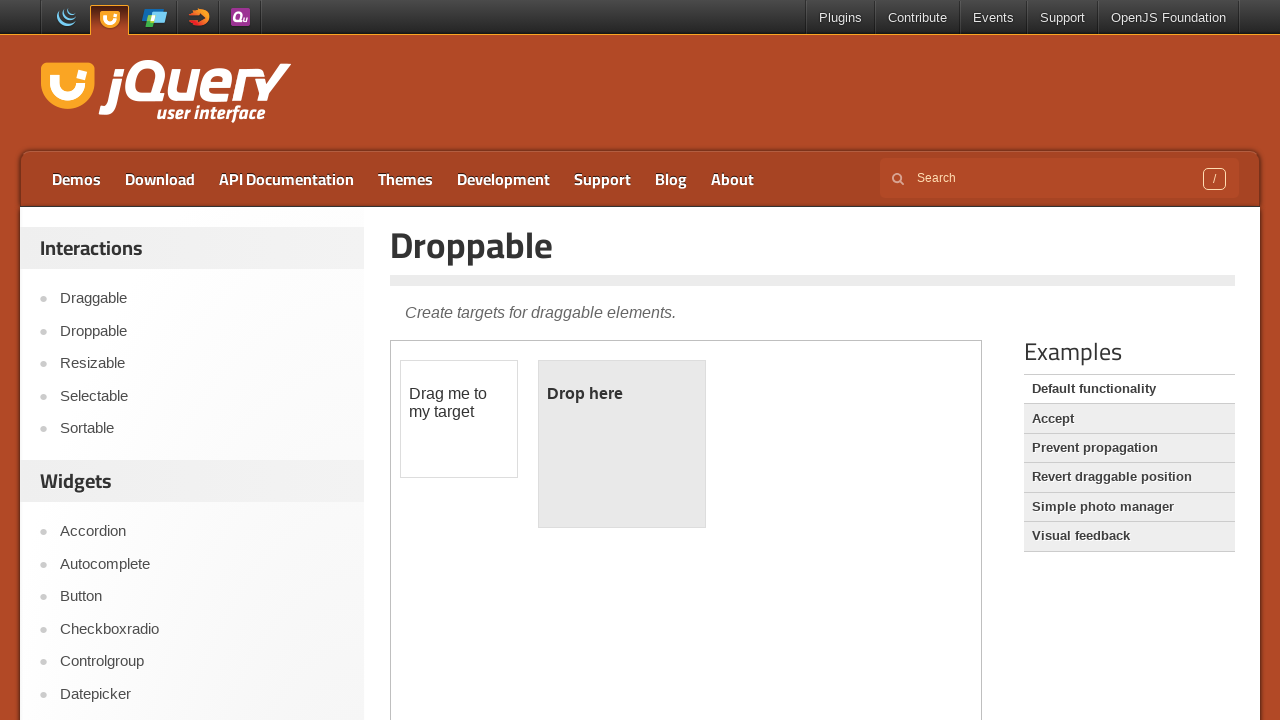

Located the target drop zone element
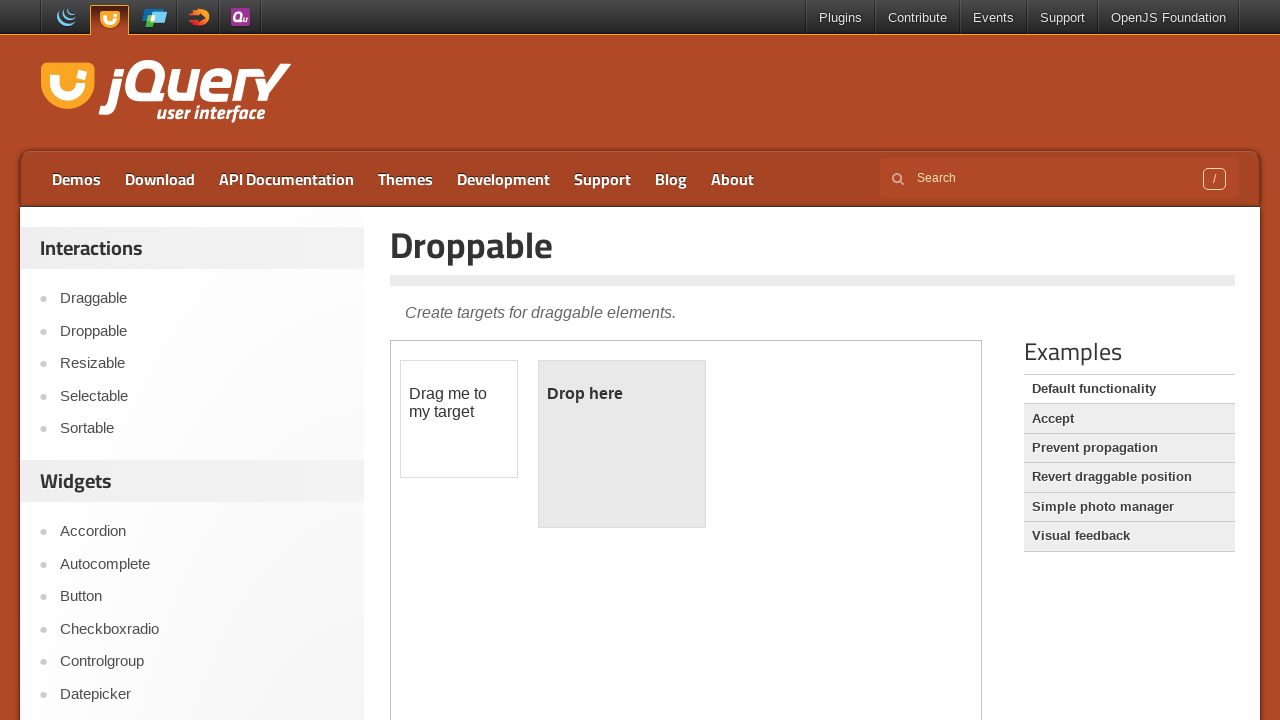

Dragged source element to target drop zone at (622, 444)
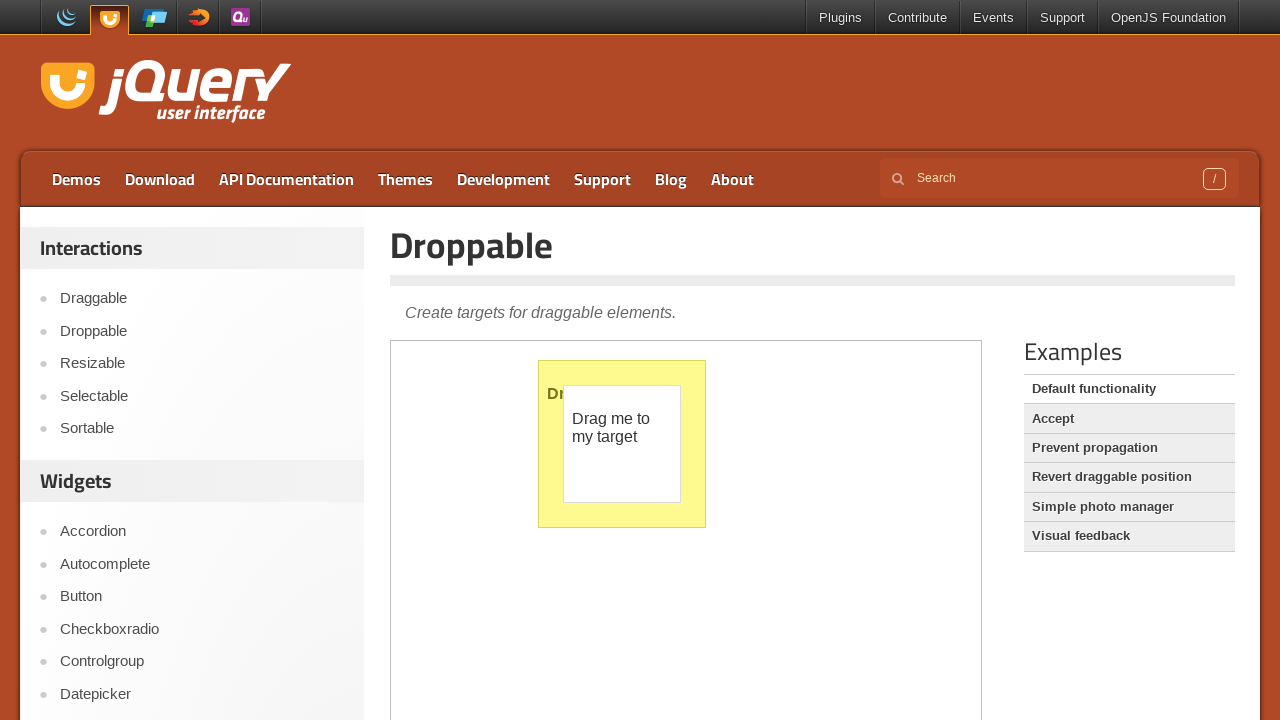

Verified drop was successful - target element now shows 'Dropped!' text
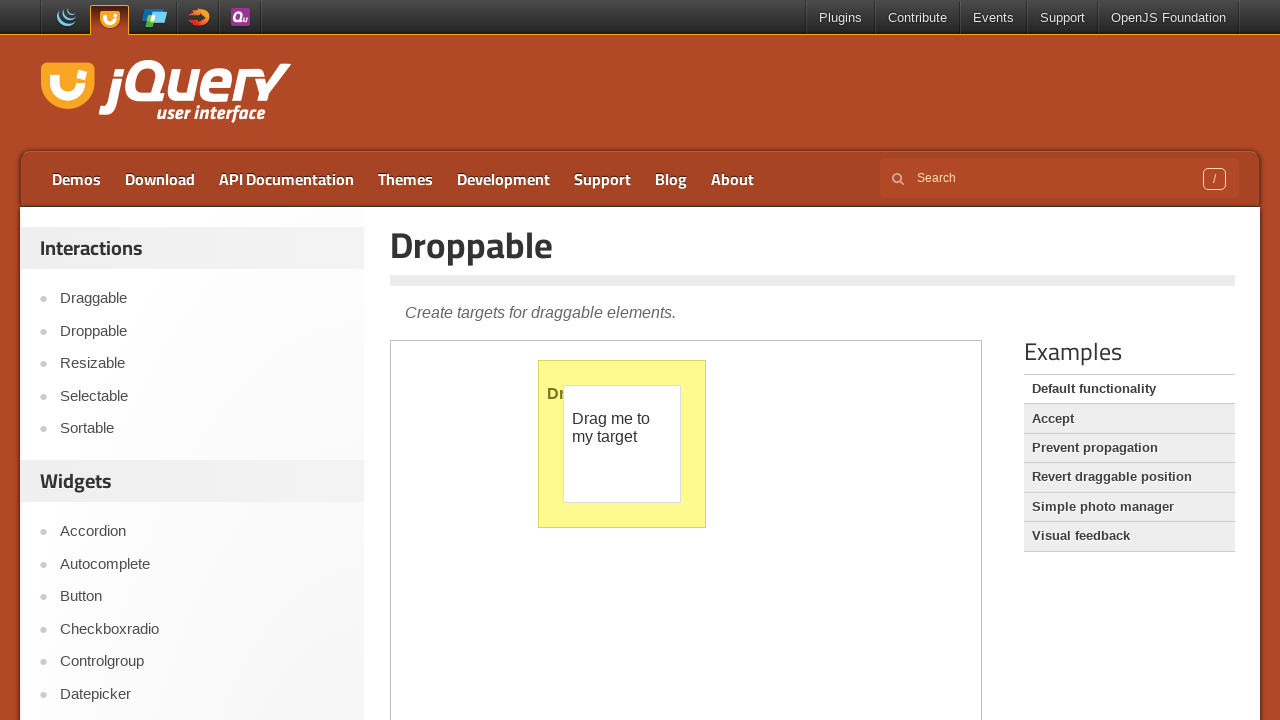

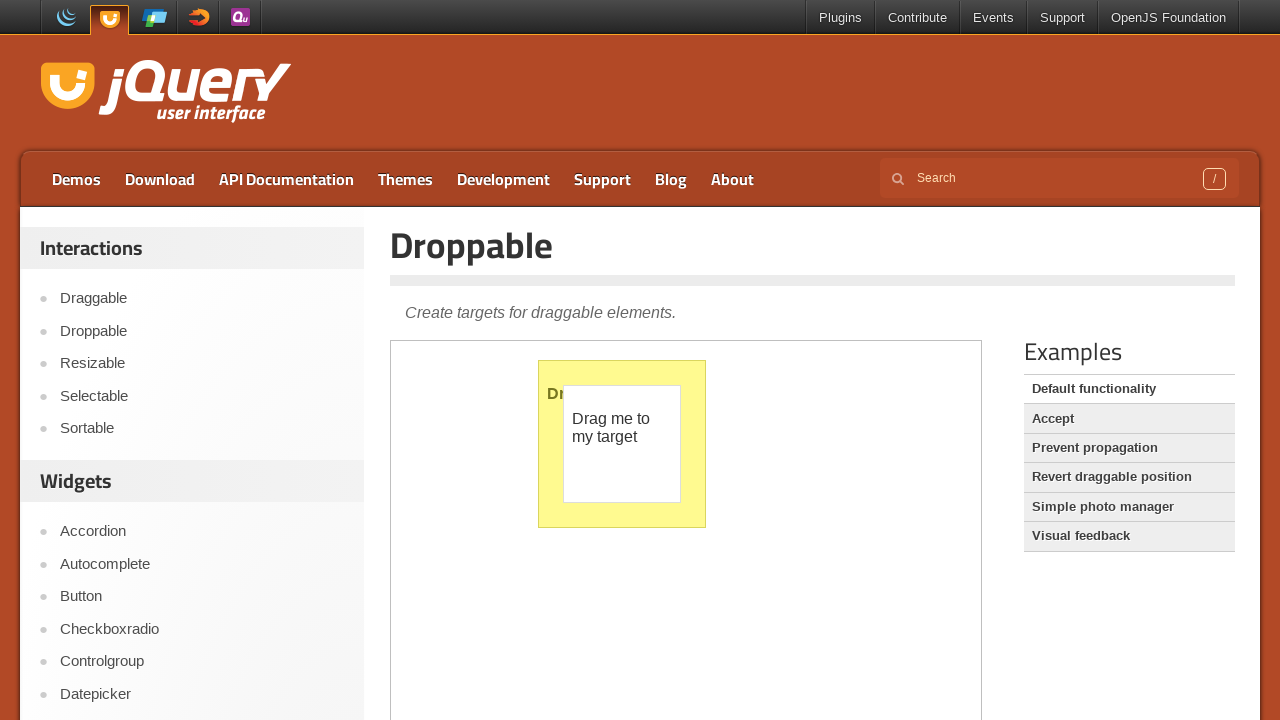